Tests keyboard events by filling a text box form with name, email, and address fields, then using keyboard shortcuts (Ctrl+A, Ctrl+C, Ctrl+V) to copy the current address to the permanent address field.

Starting URL: https://demoqa.com/text-box

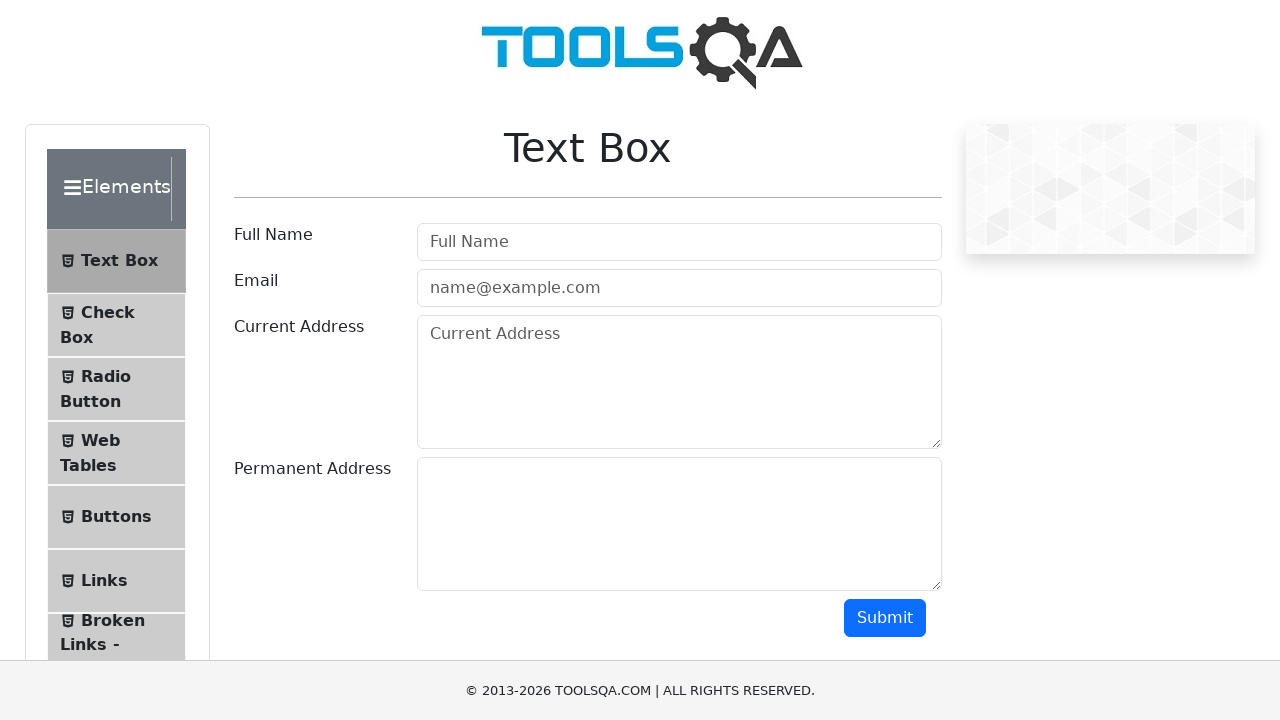

Filled full name field with 'Henry Ford' on #userName
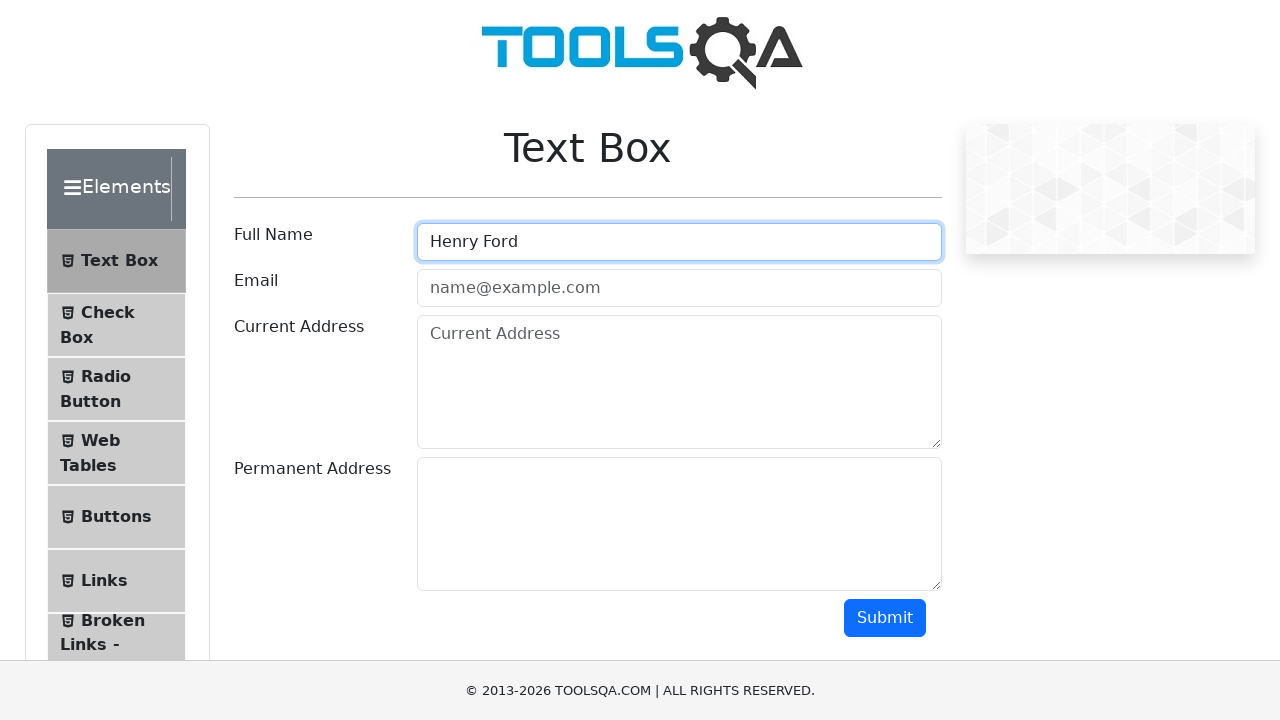

Filled email field with 'henryford@gmail.com' on #userEmail
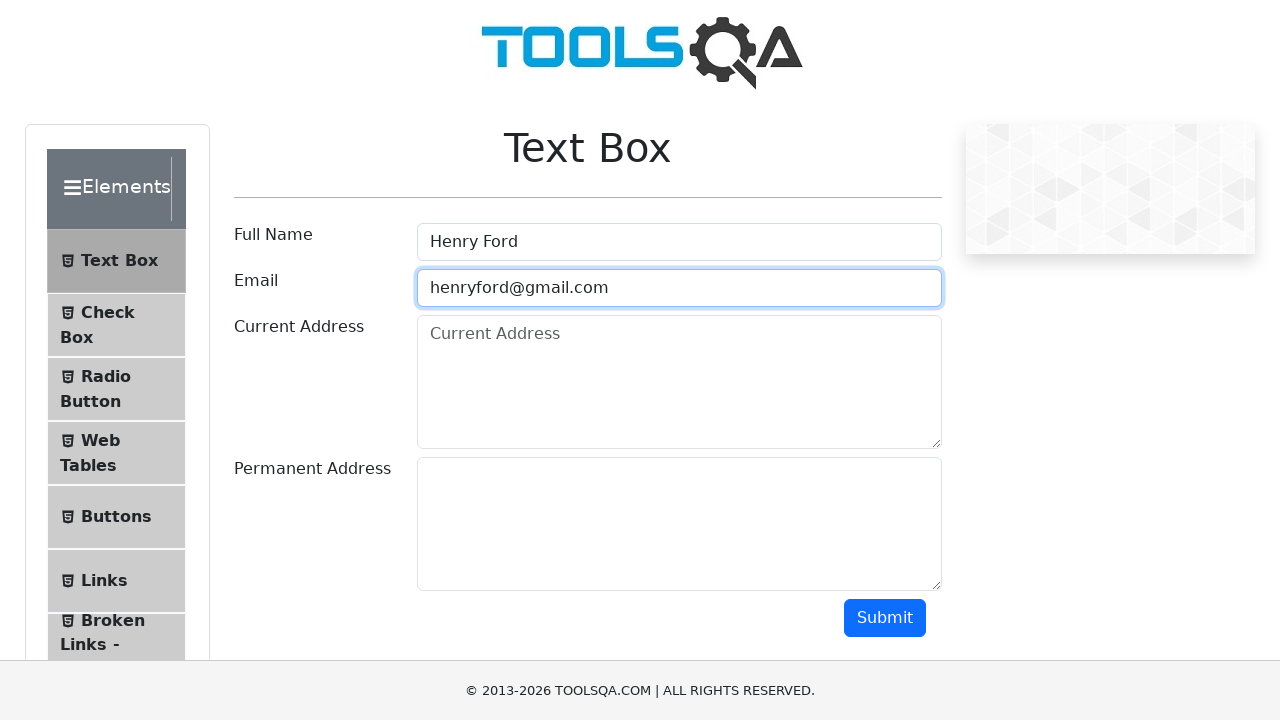

Filled current address field with 'PO BOX 12345' on #currentAddress
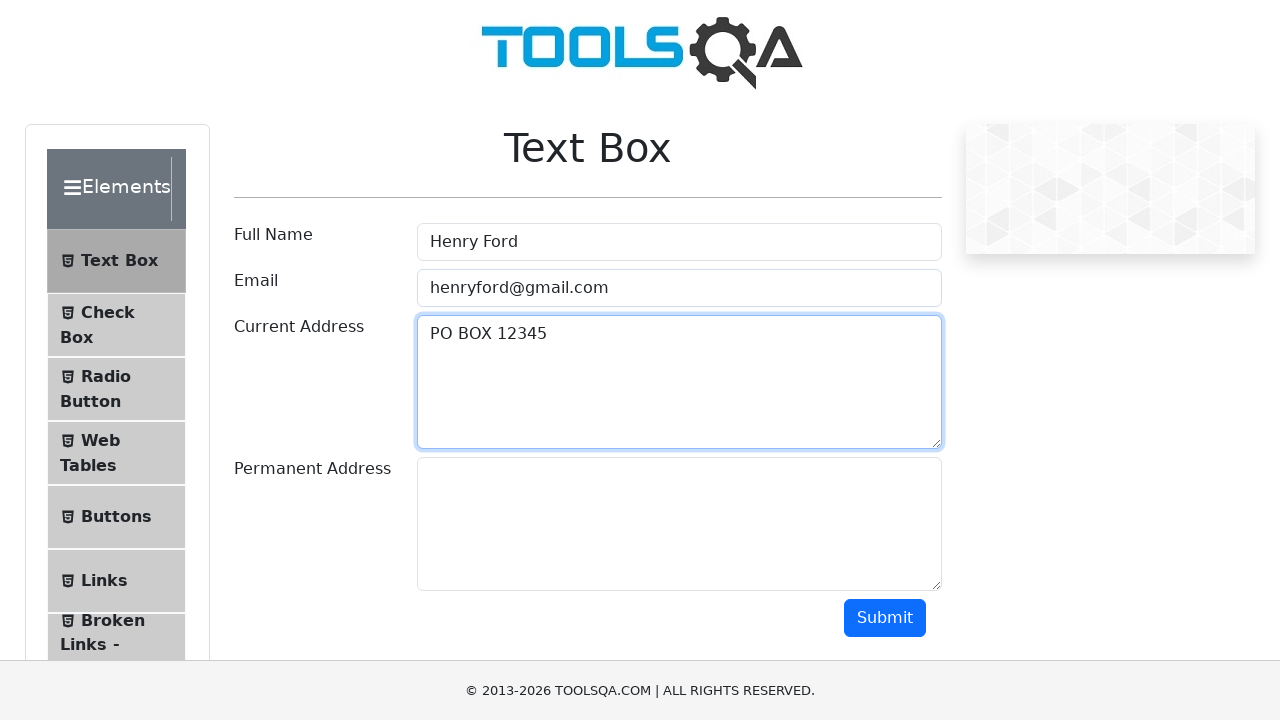

Clicked on current address field to focus it at (679, 382) on #currentAddress
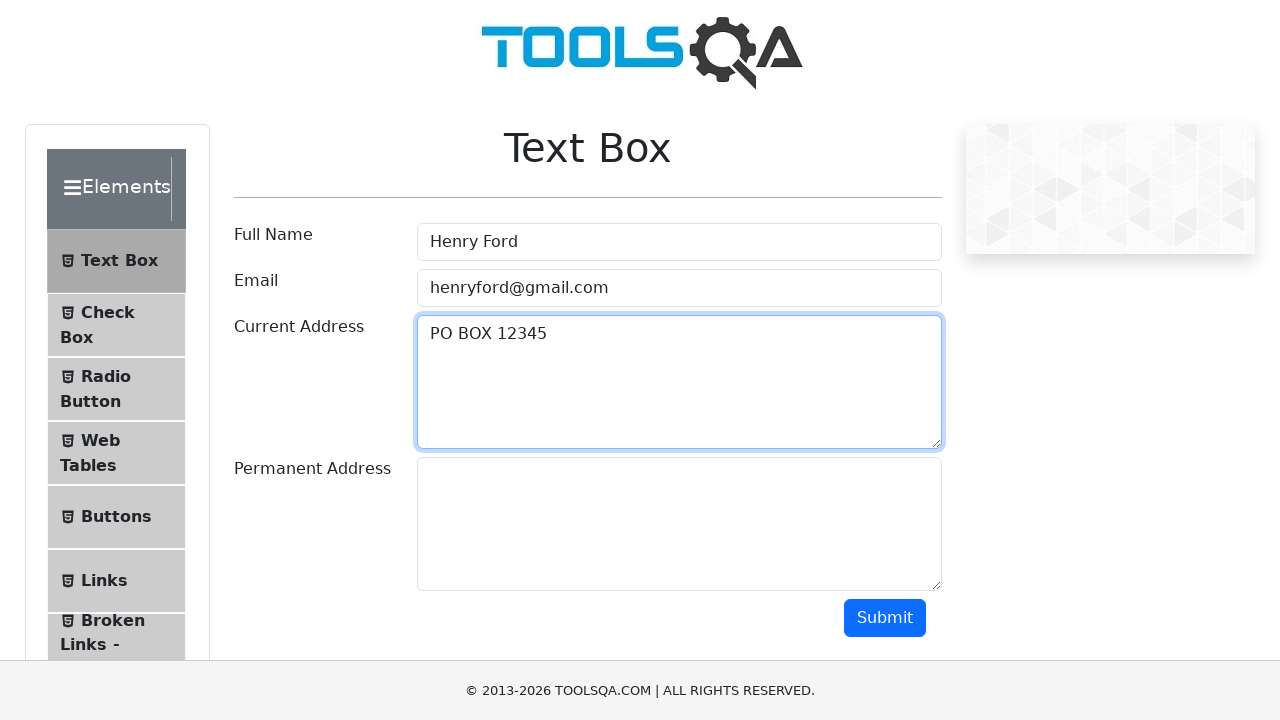

Pressed Ctrl+A to select all text in current address field
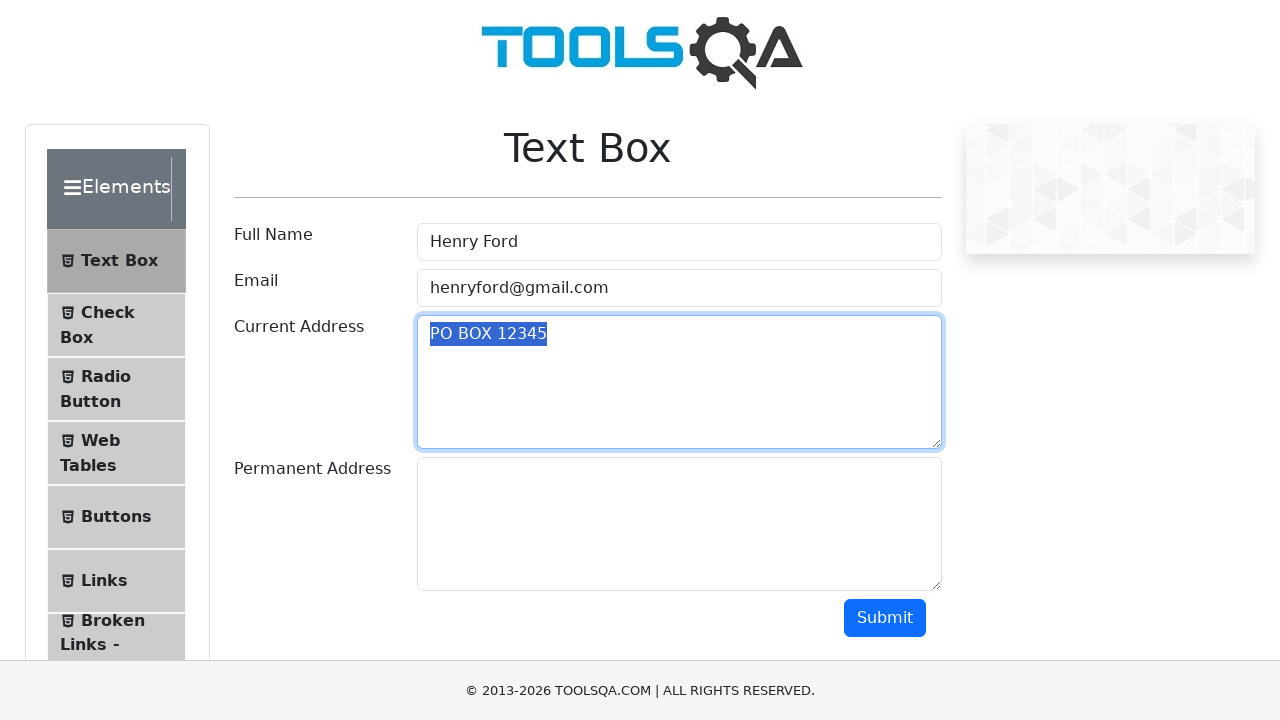

Pressed Ctrl+C to copy the selected address text
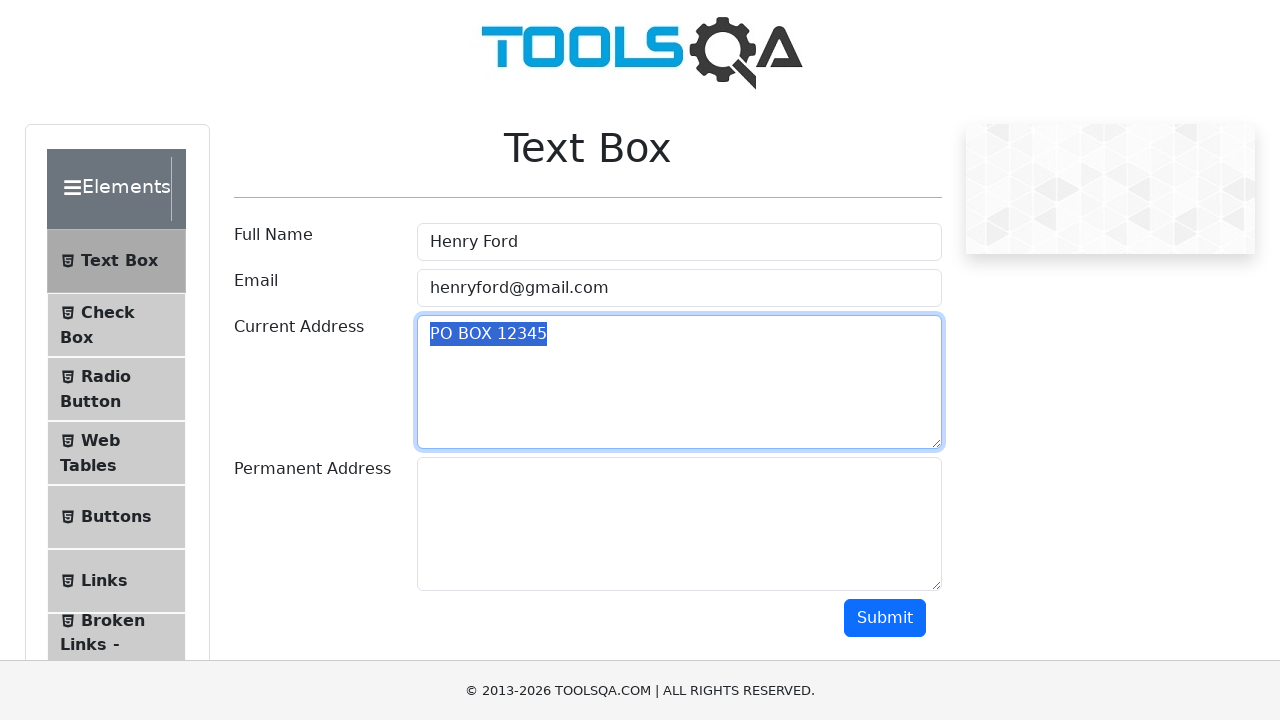

Scrolled down 250 pixels to view permanent address field
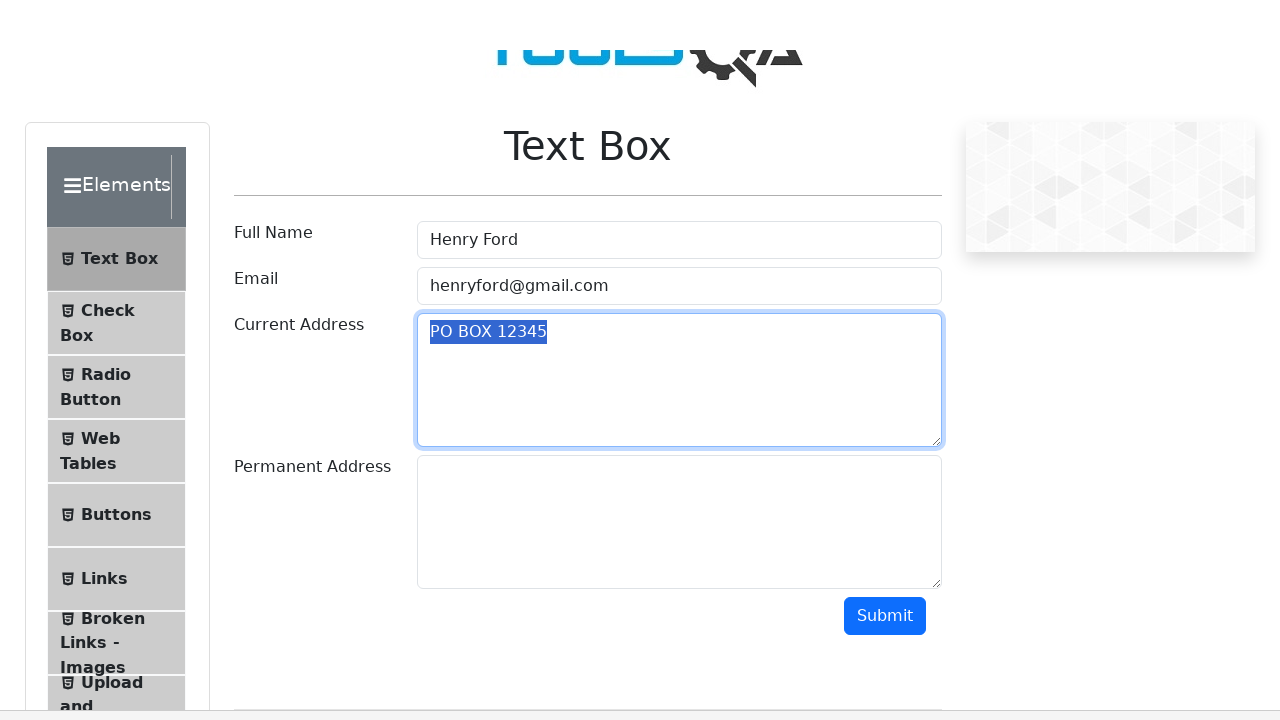

Clicked on permanent address field to focus it at (679, 274) on #permanentAddress
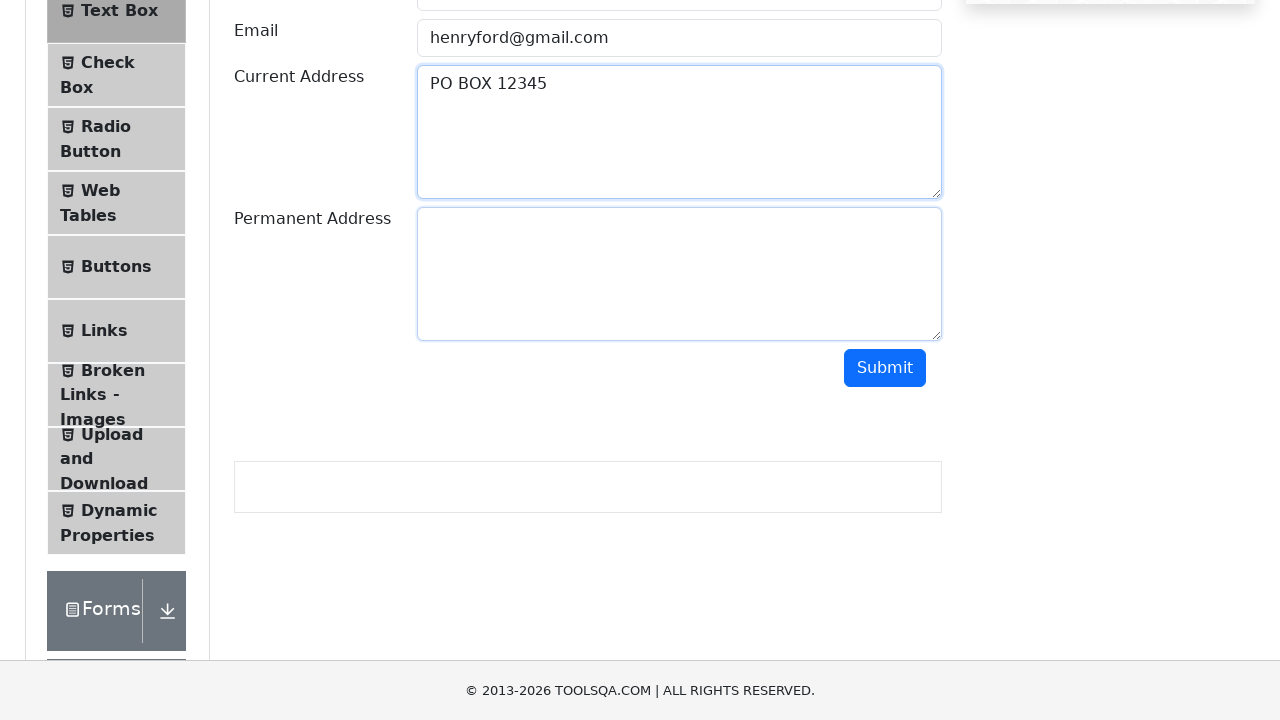

Pressed Ctrl+V to paste copied address into permanent address field
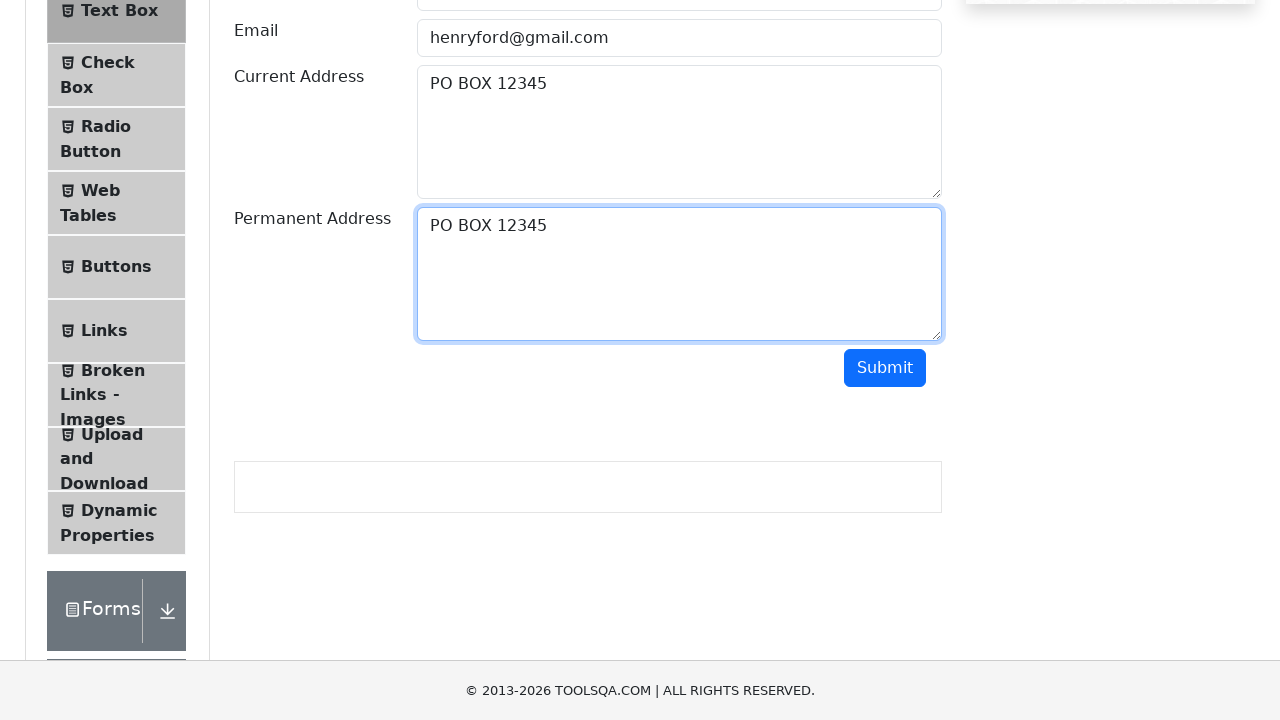

Waited 500ms for paste action to complete
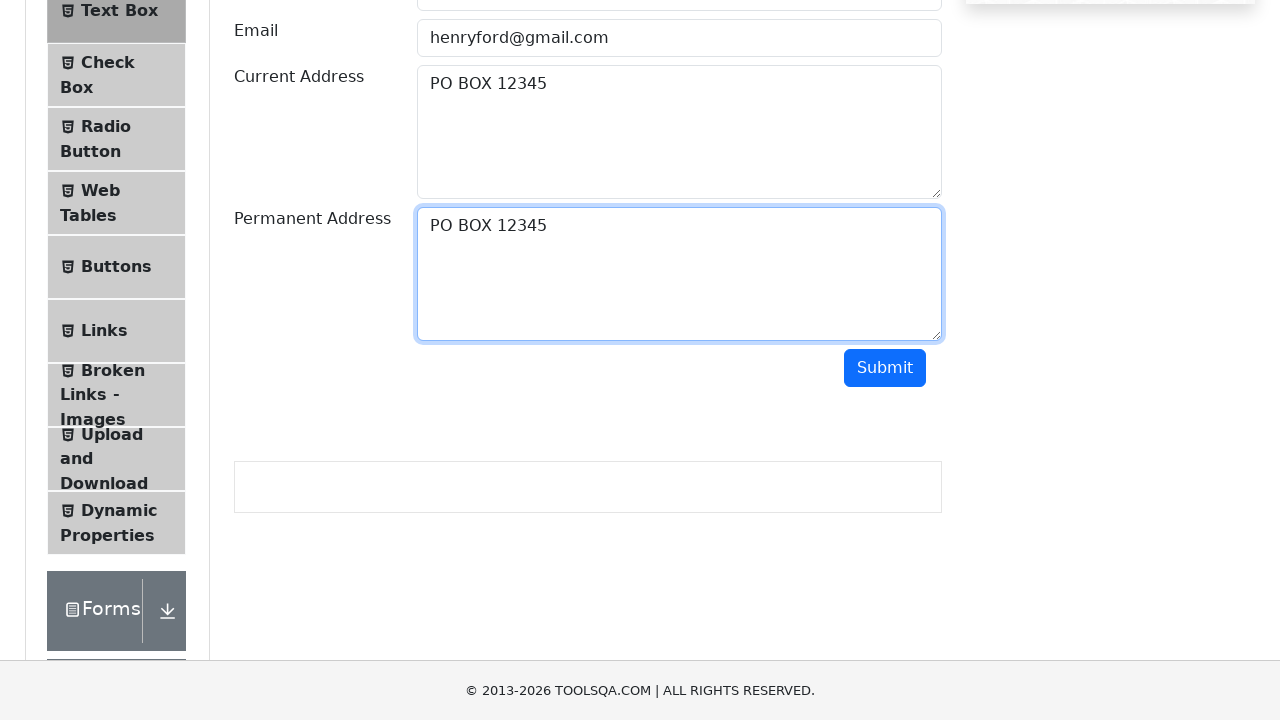

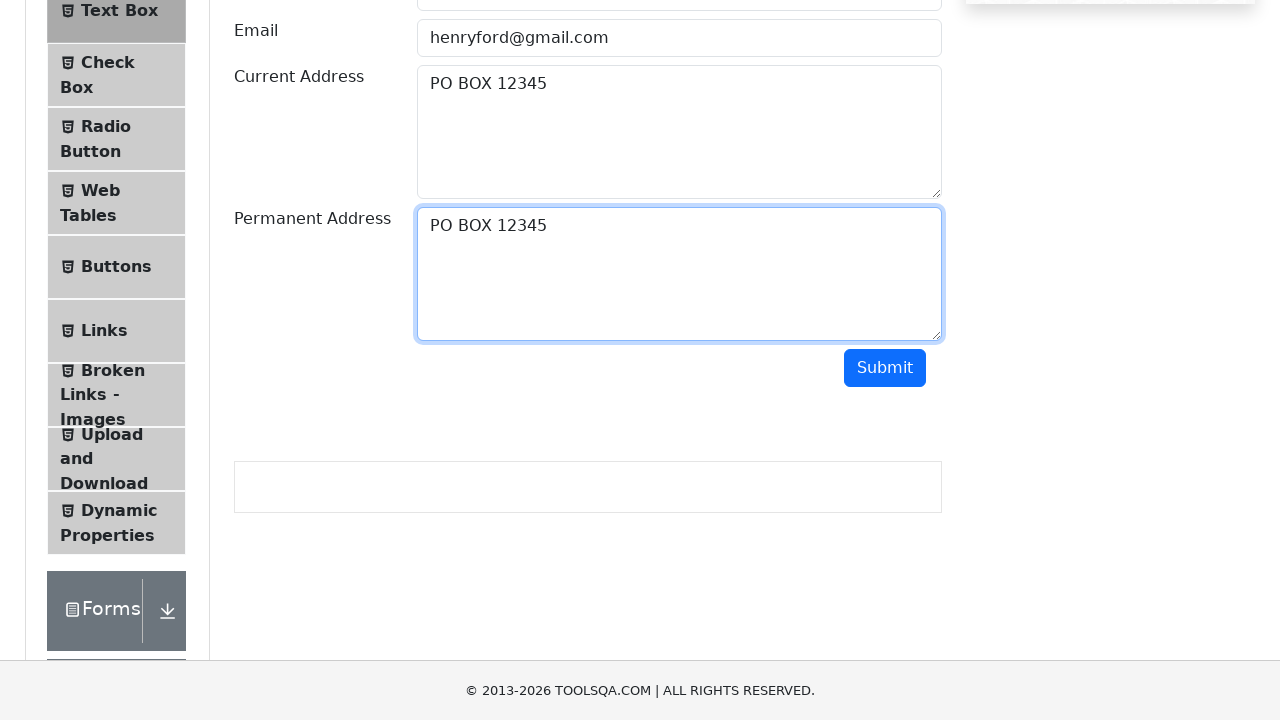